Navigates to a GitHub profile page and performs a search by typing a query into the search box and submitting it.

Starting URL: https://github.com/ramanshsharma2806/

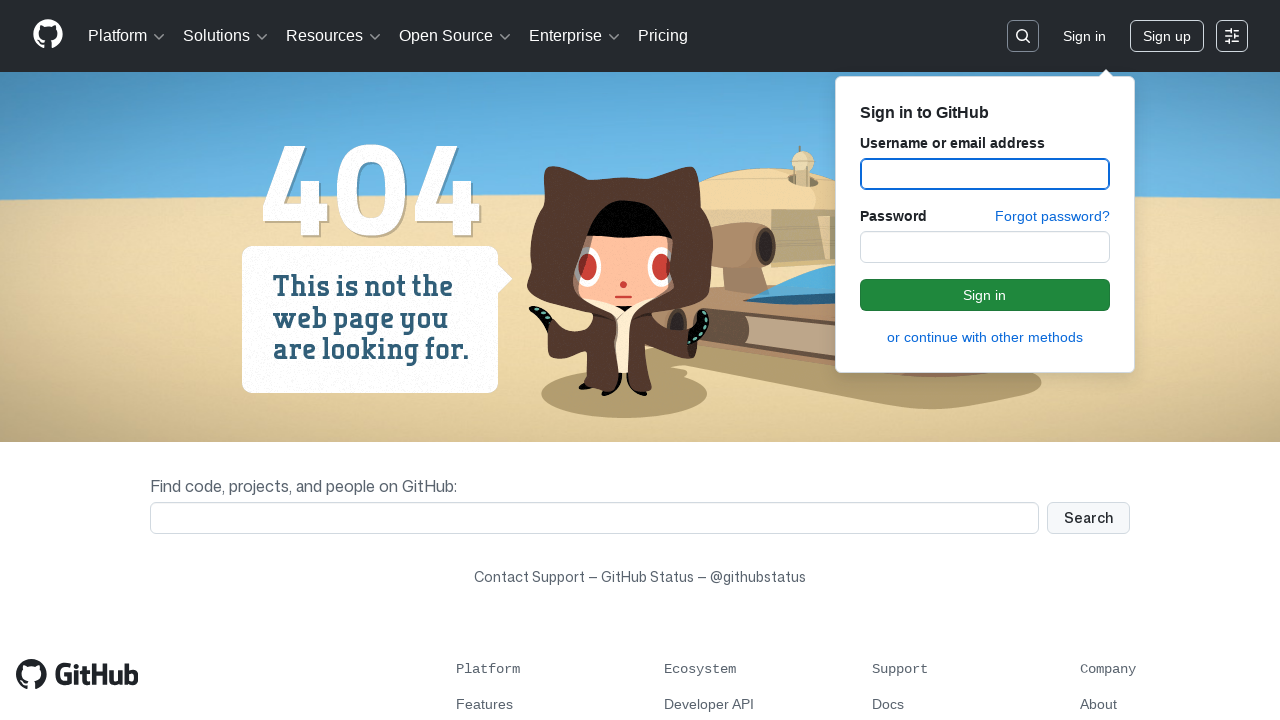

Navigated to GitHub profile page at https://github.com/ramanshsharma2806/
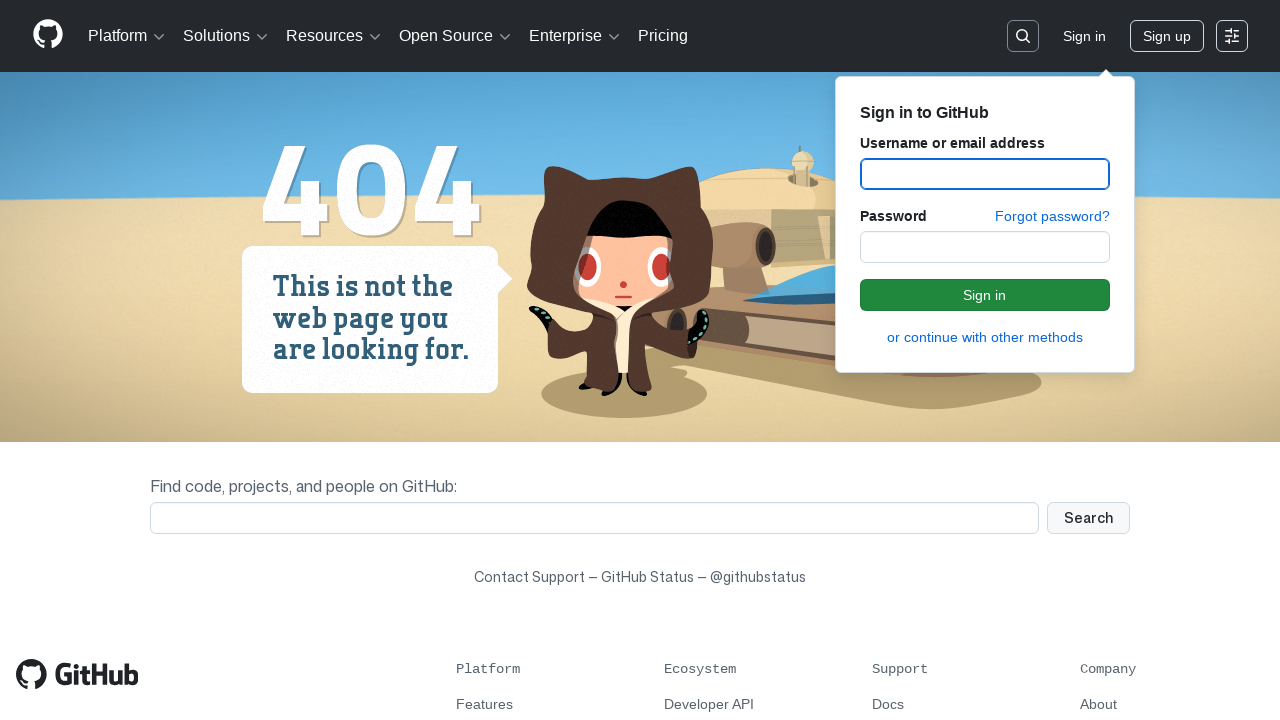

Filled search box with 'Ramansh Sharma' on input[name='q']
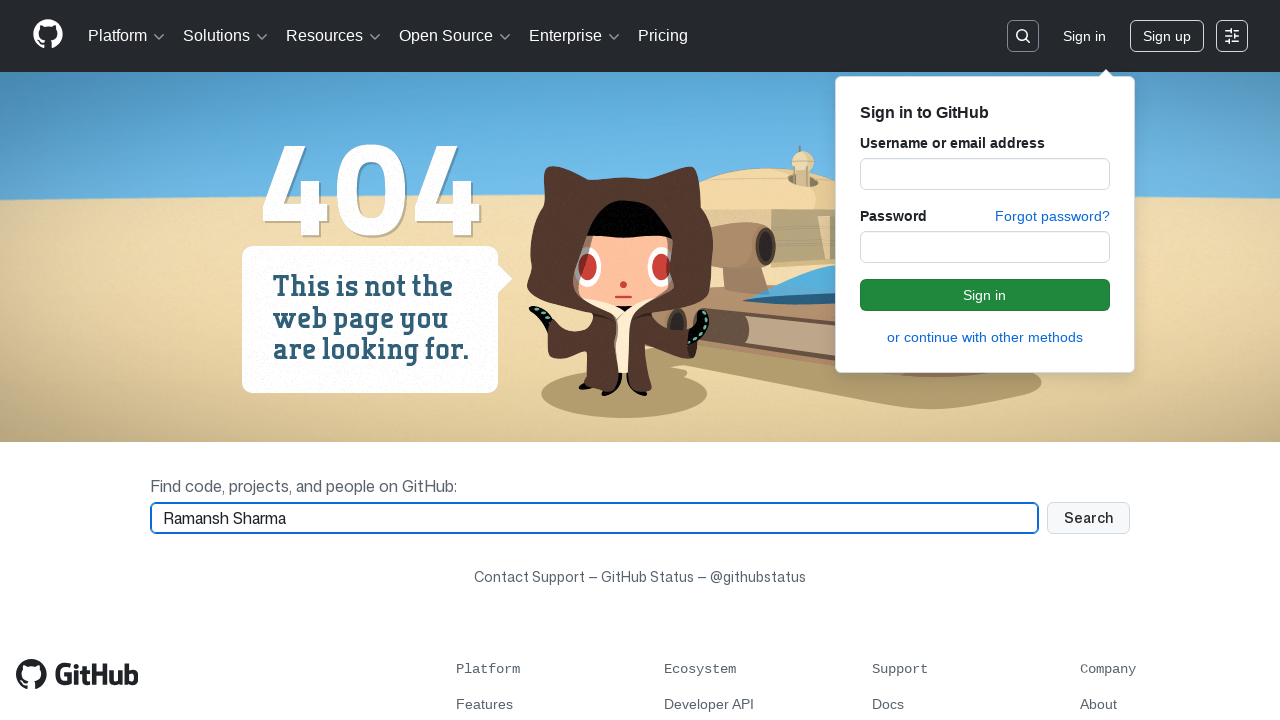

Submitted search form by pressing Enter on input[name='q']
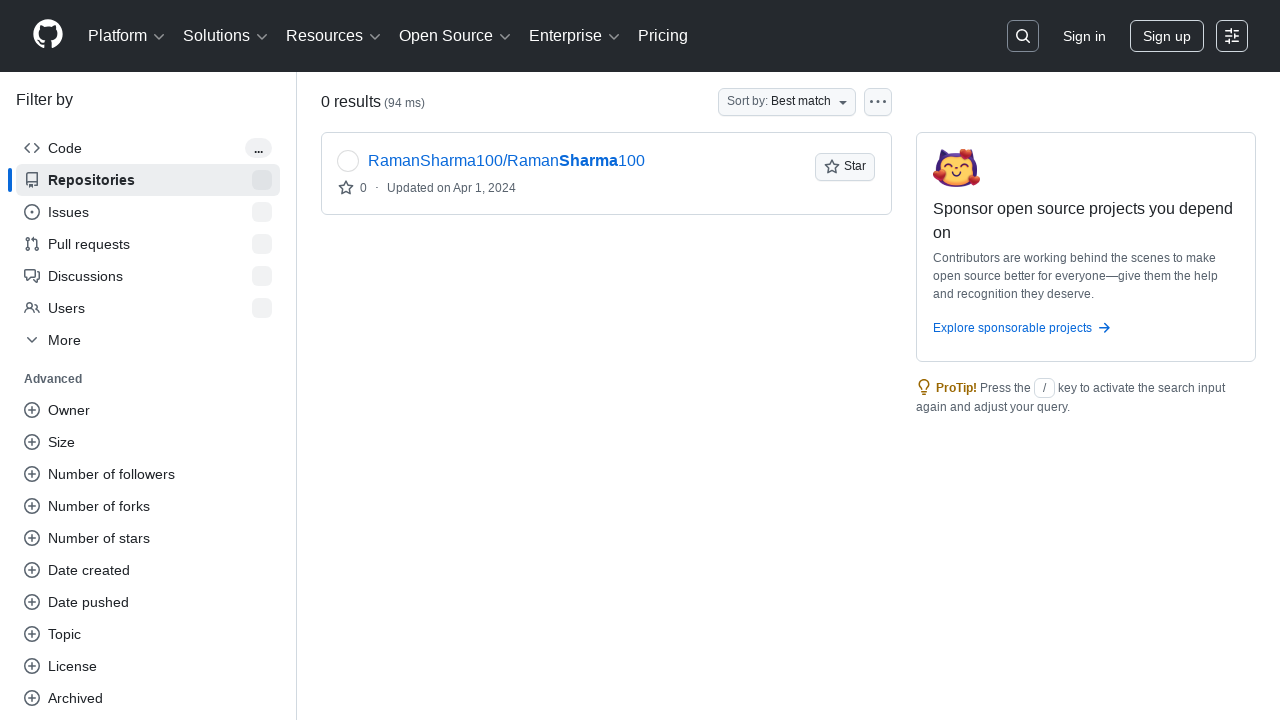

Search results loaded successfully
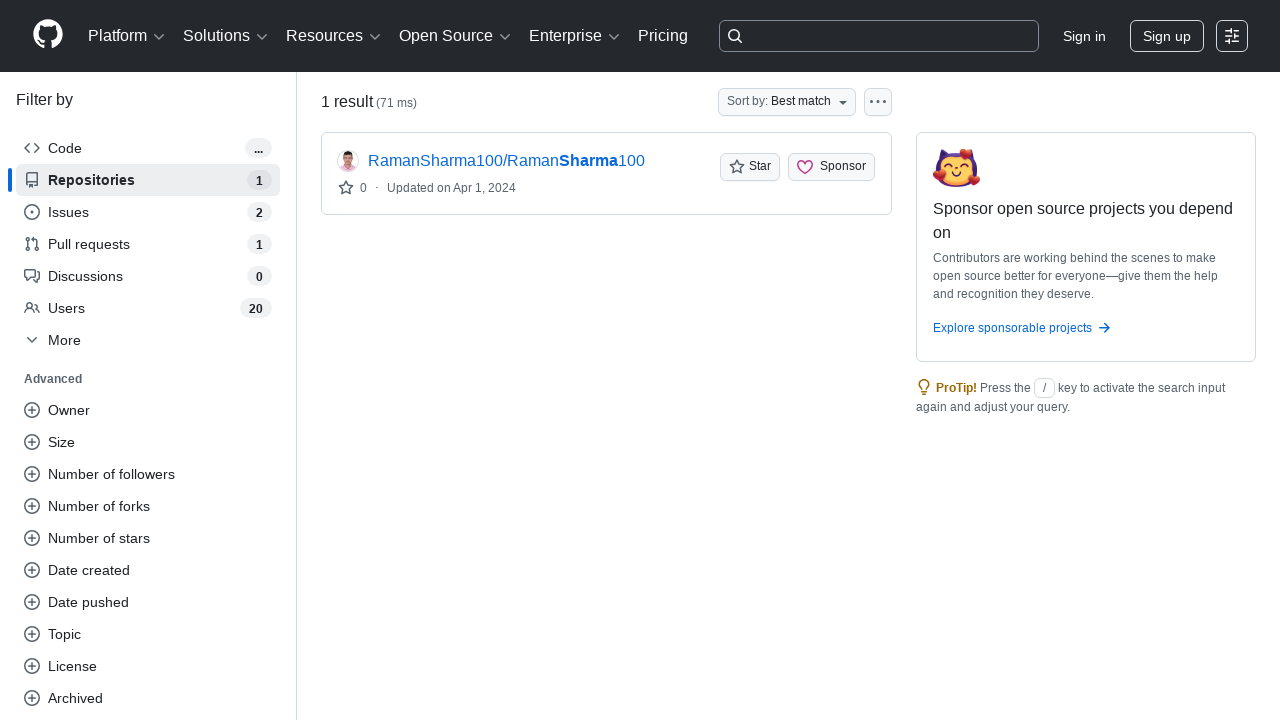

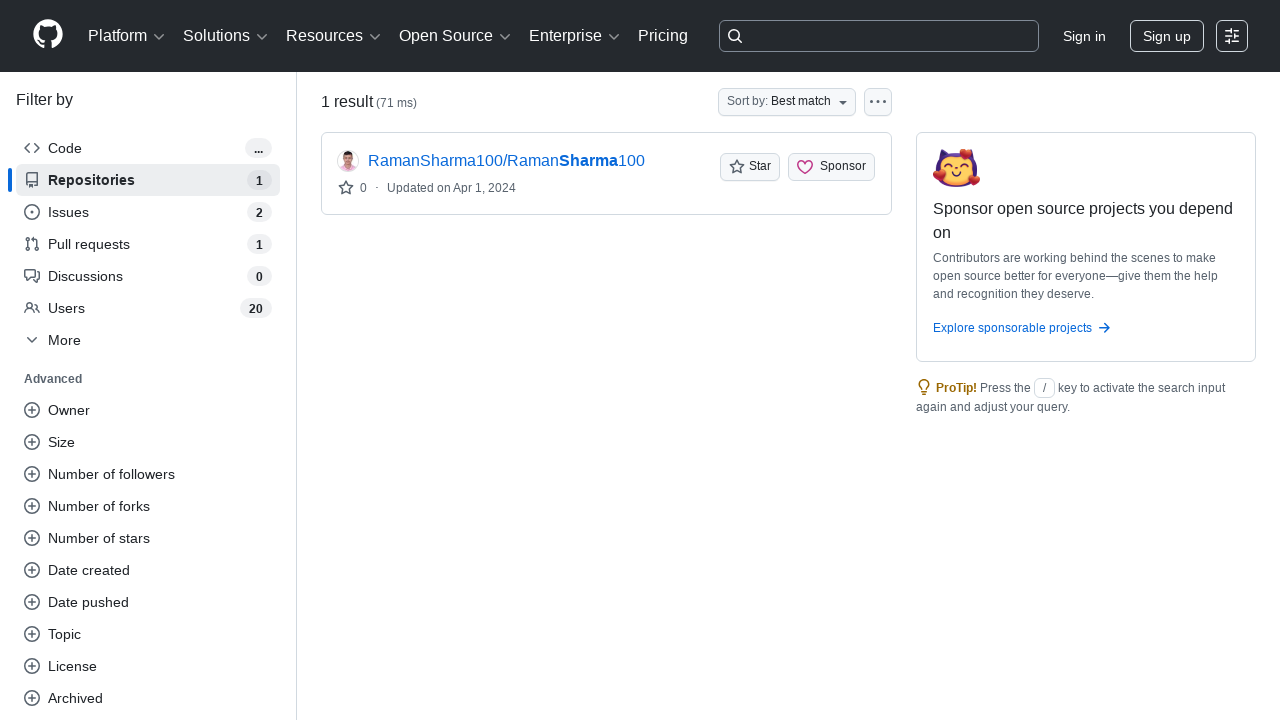